Verifies the current URL matches the expected OrangeHRM login page URL

Starting URL: https://opensource-demo.orangehrmlive.com/web/index.php/auth/login

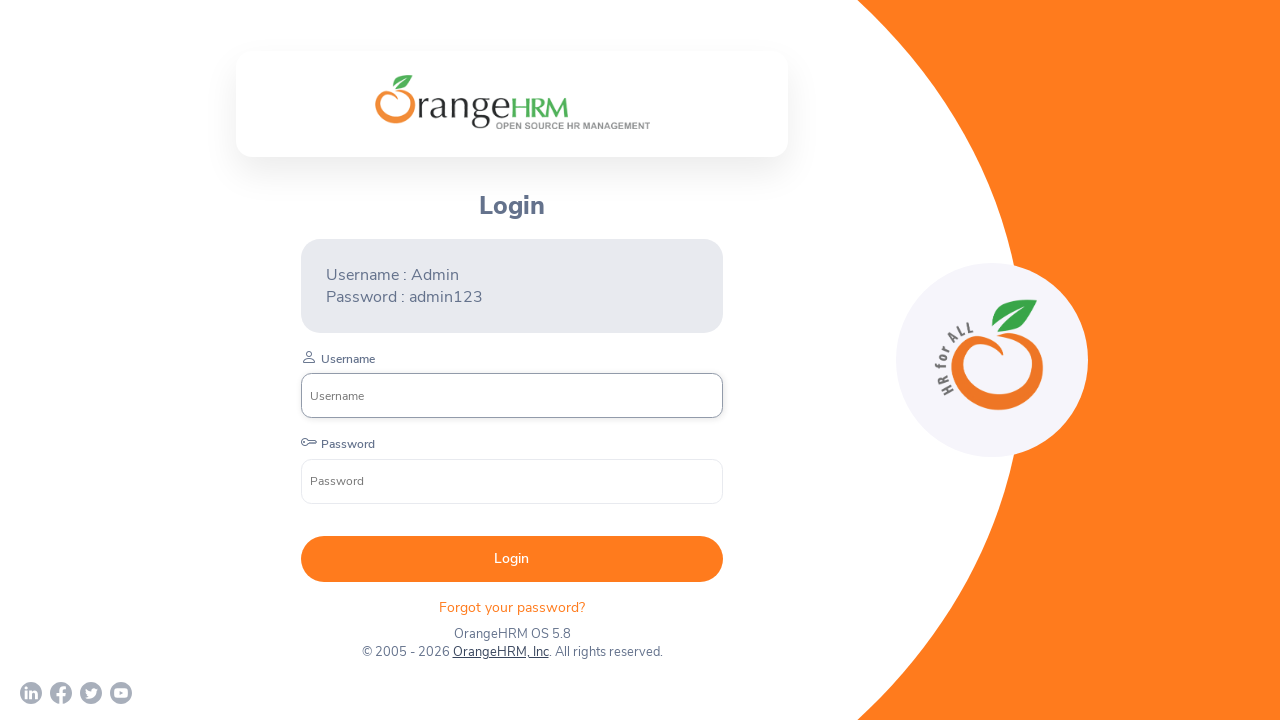

Waited for page to load (domcontentloaded)
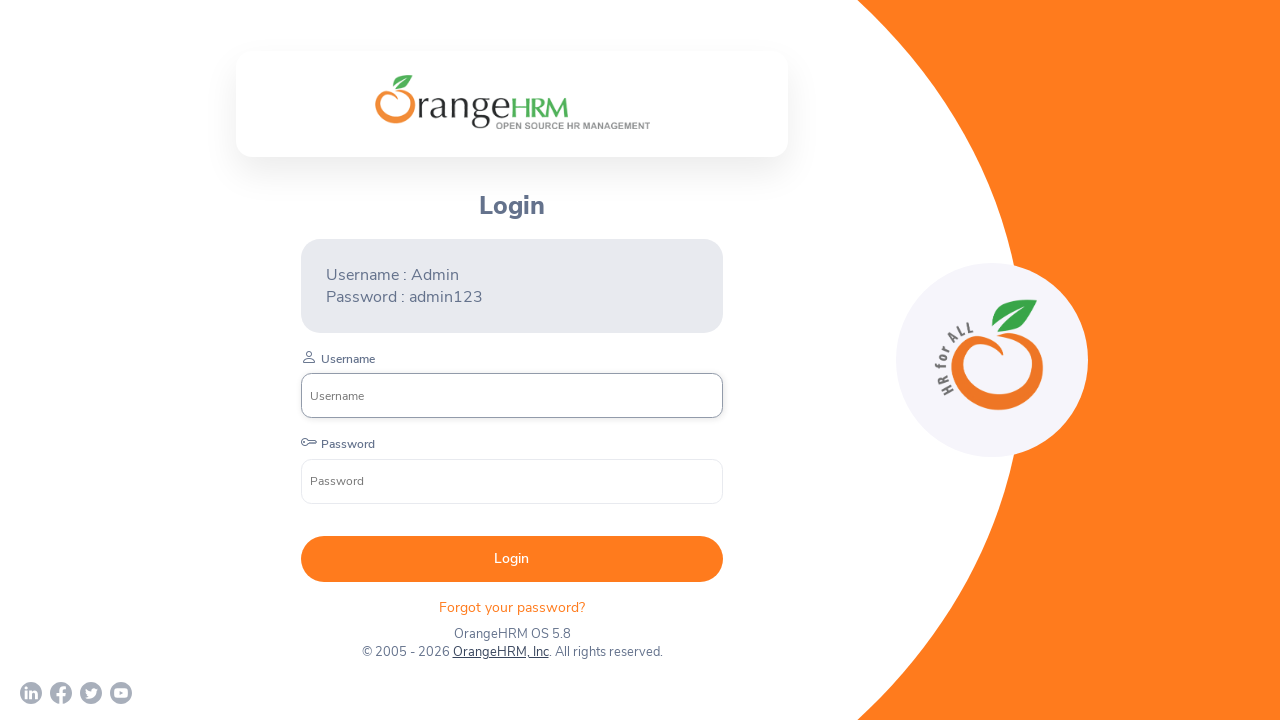

Retrieved current URL from page
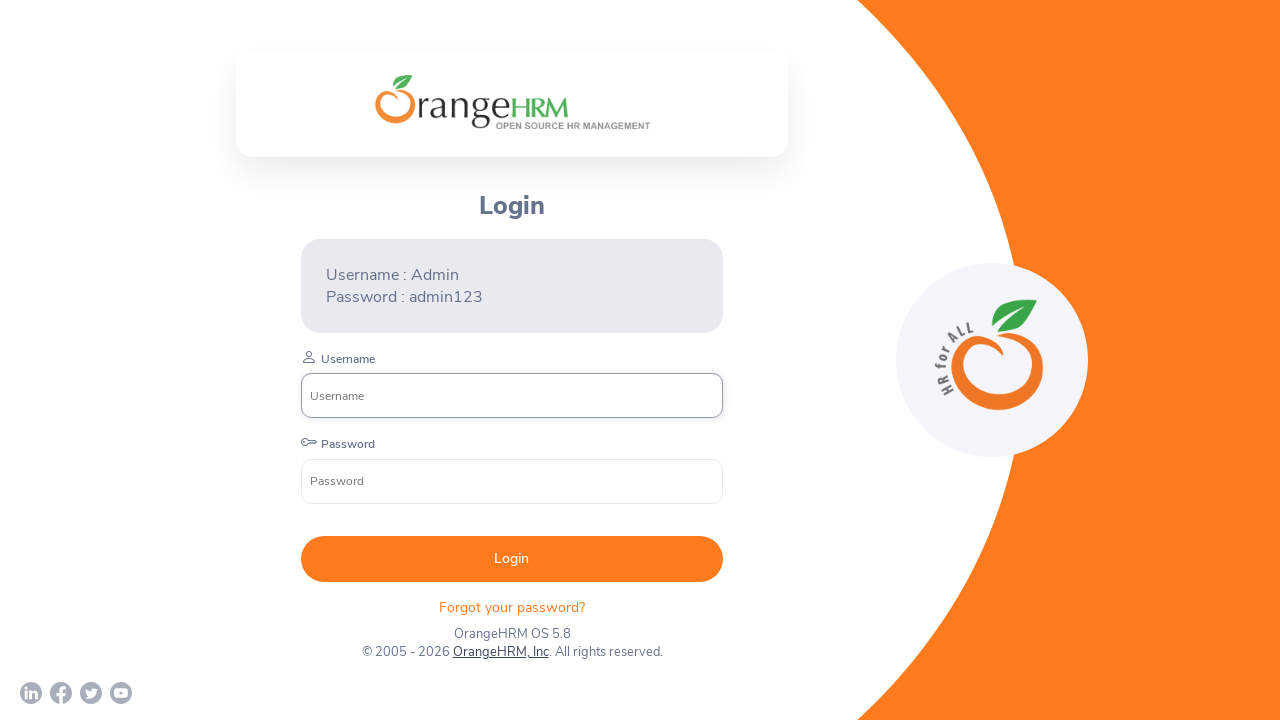

Verified URL matches expected OrangeHRM login page URL
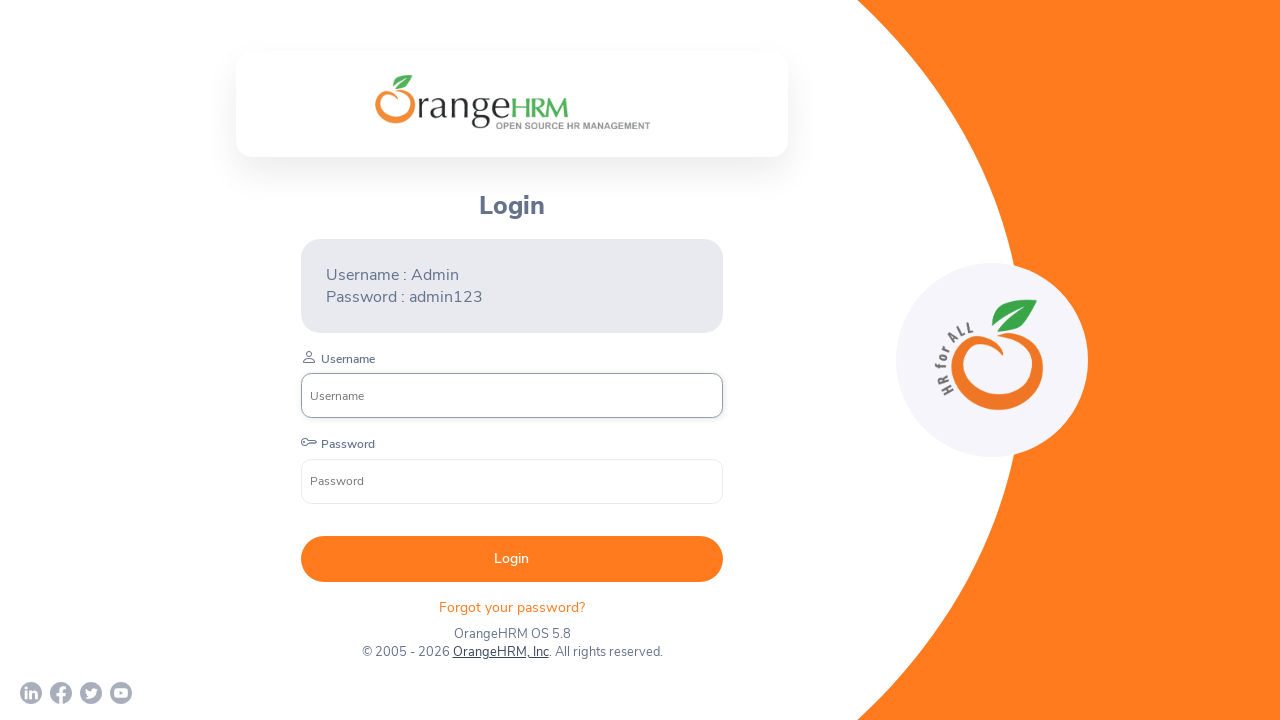

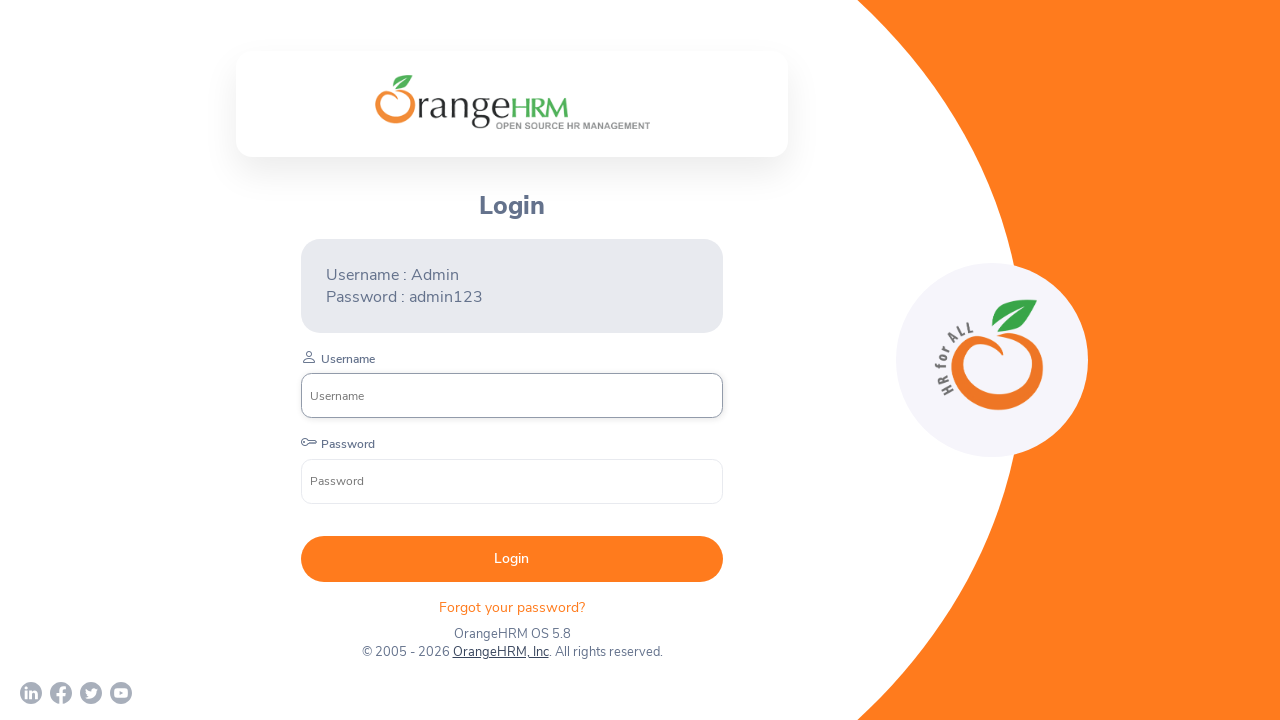